Tests color picker functionality by changing its value using JavaScript execution and verifying the color change

Starting URL: https://bonigarcia.dev/selenium-webdriver-java/web-form.html

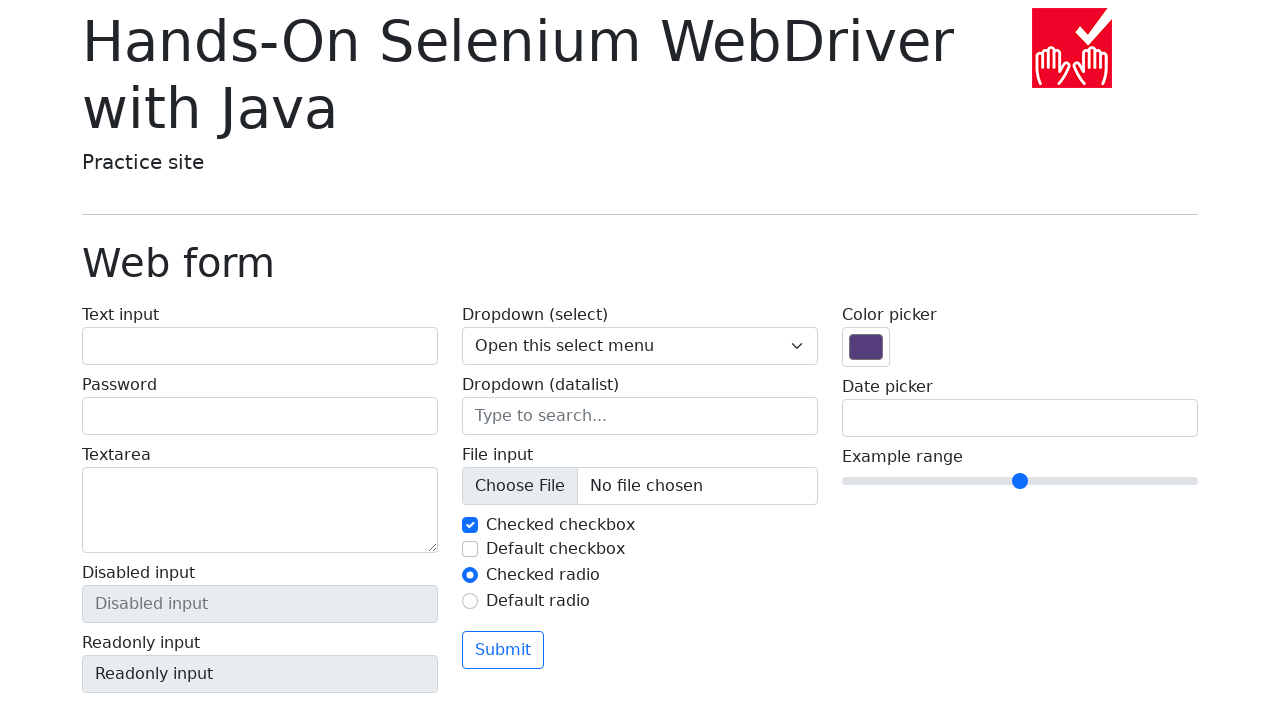

Located color picker element
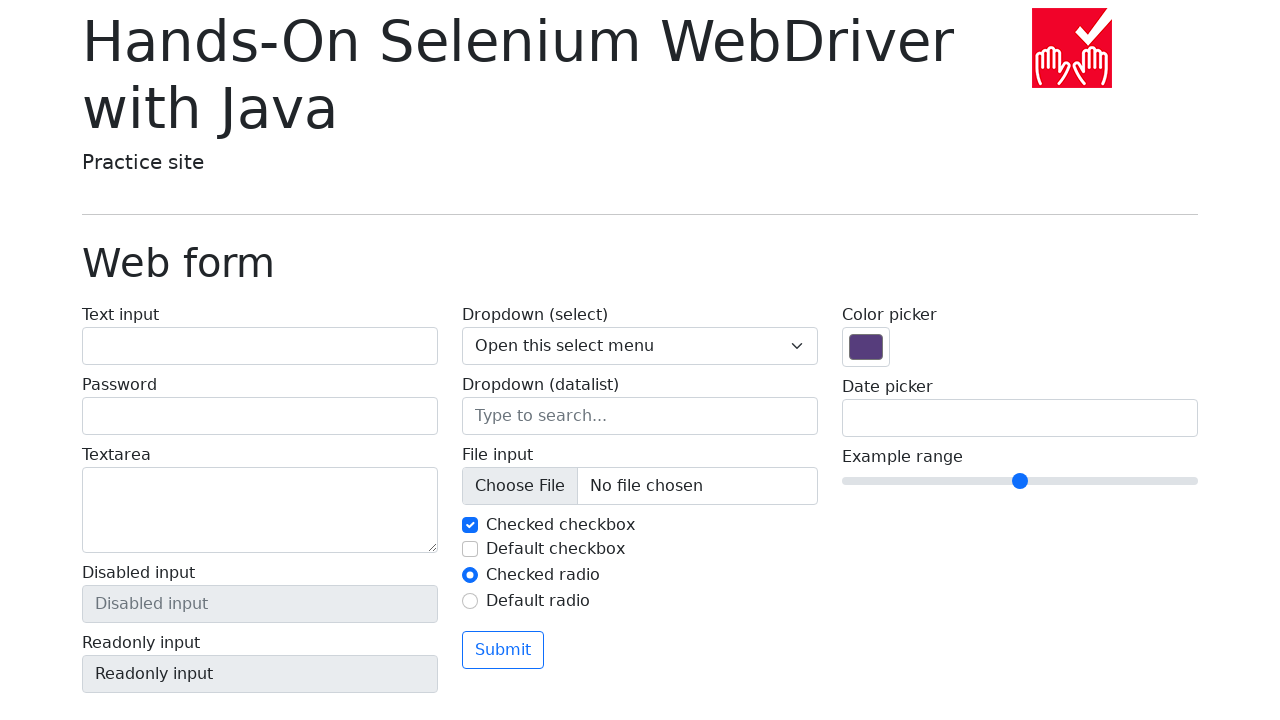

Retrieved initial color value: #563d7c
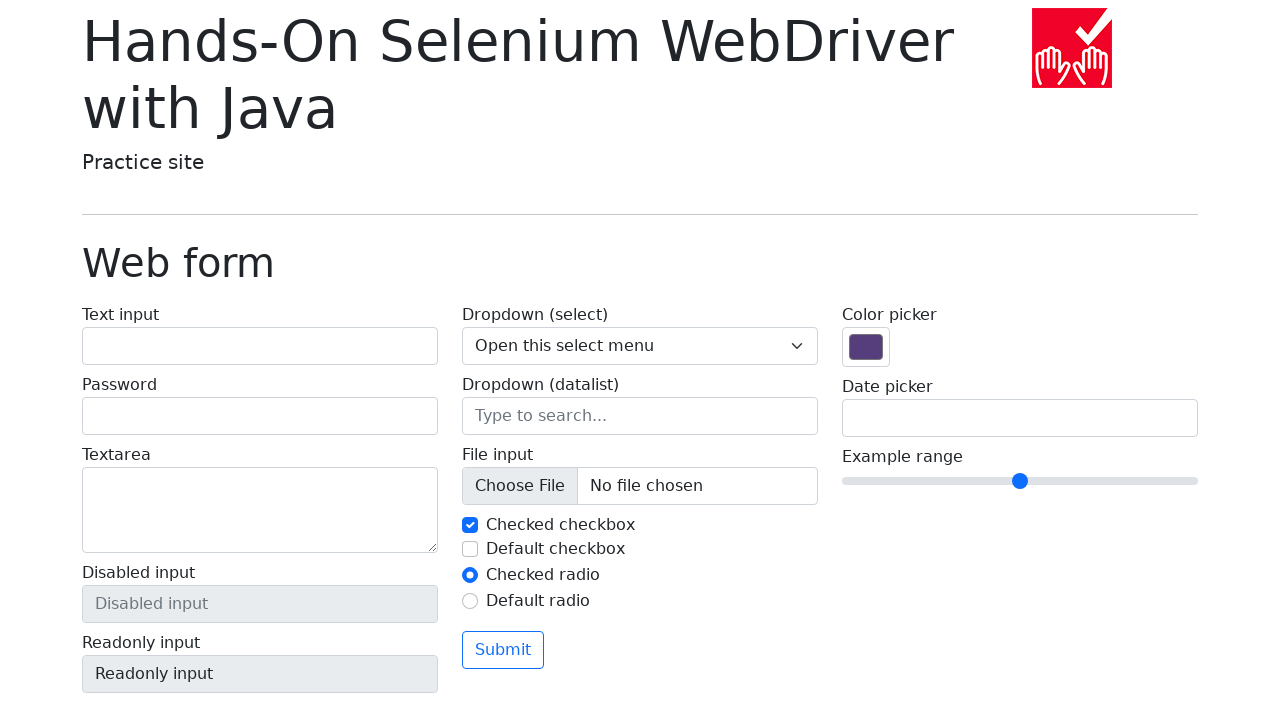

Changed color picker value to red (#ff0000) using JavaScript
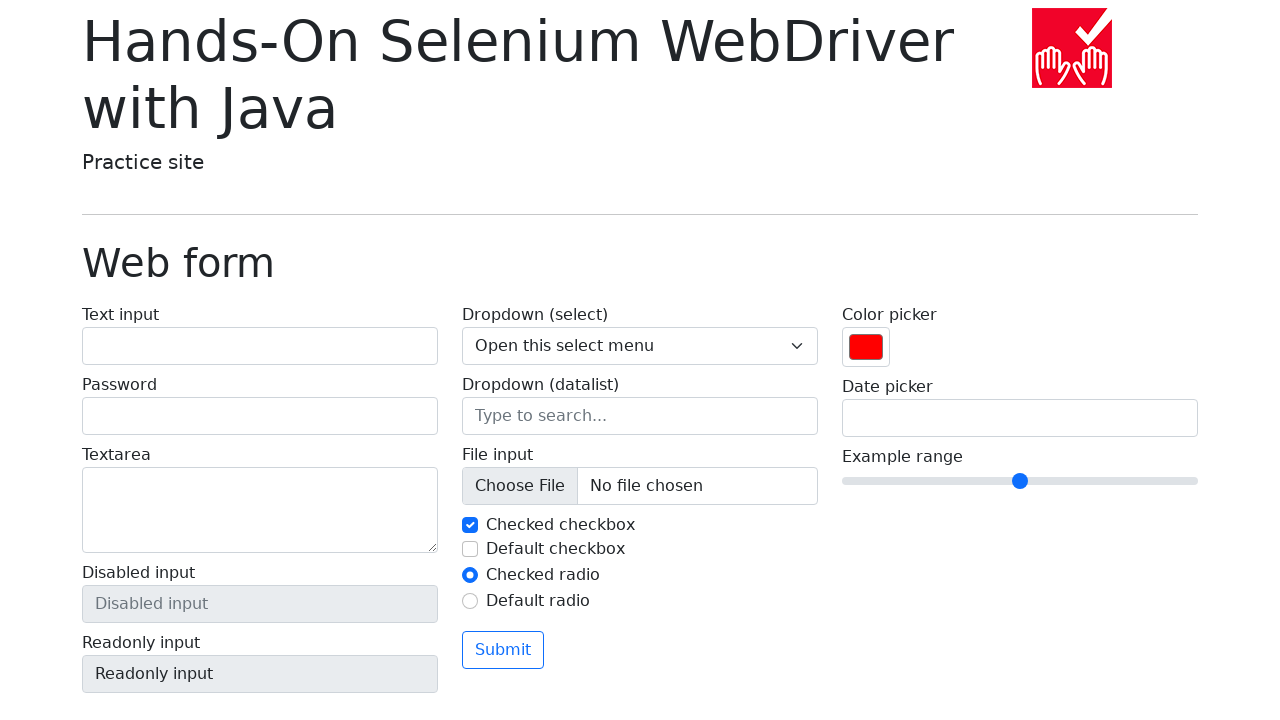

Retrieved final color value: #ff0000
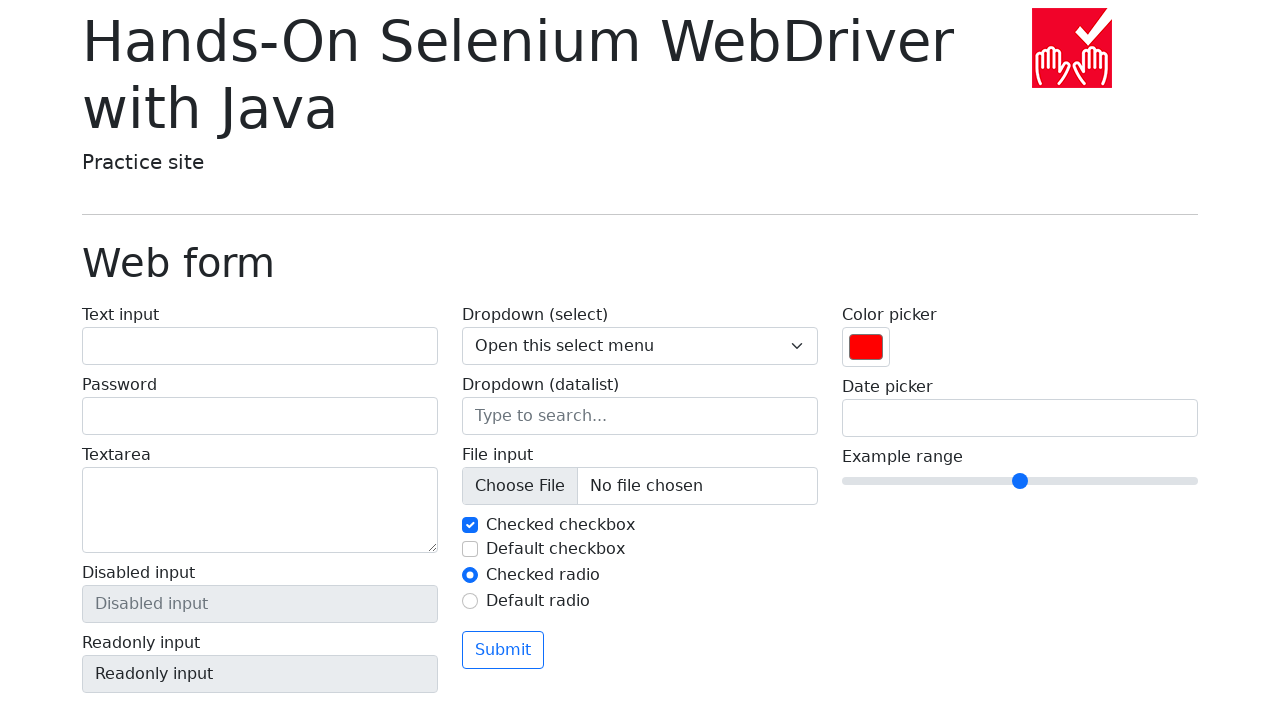

Verified that final color differs from initial color
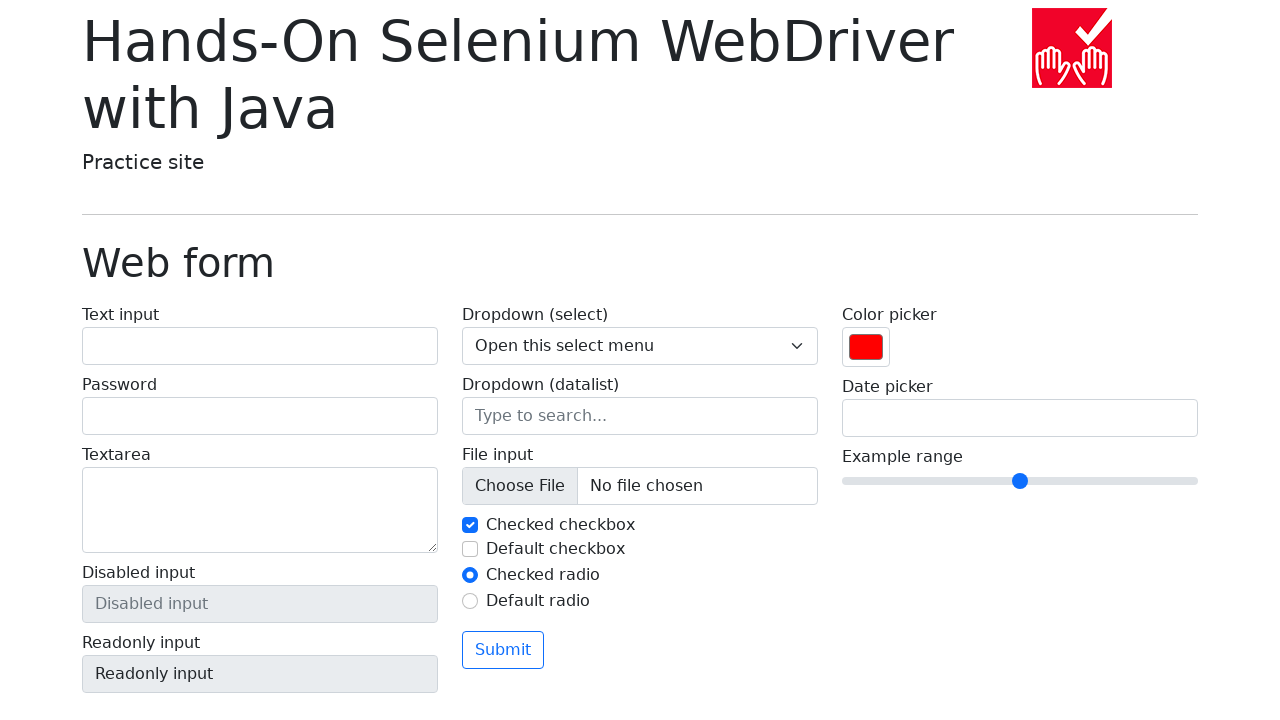

Verified that final color matches expected red value (#ff0000)
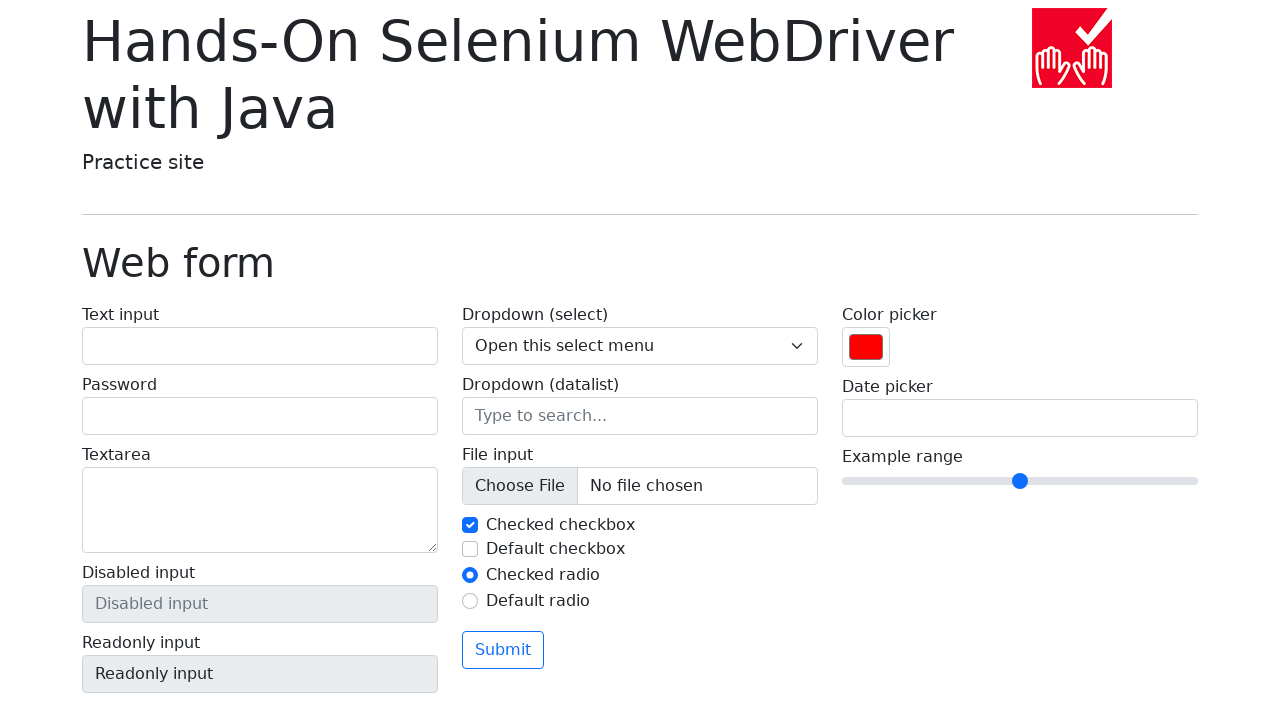

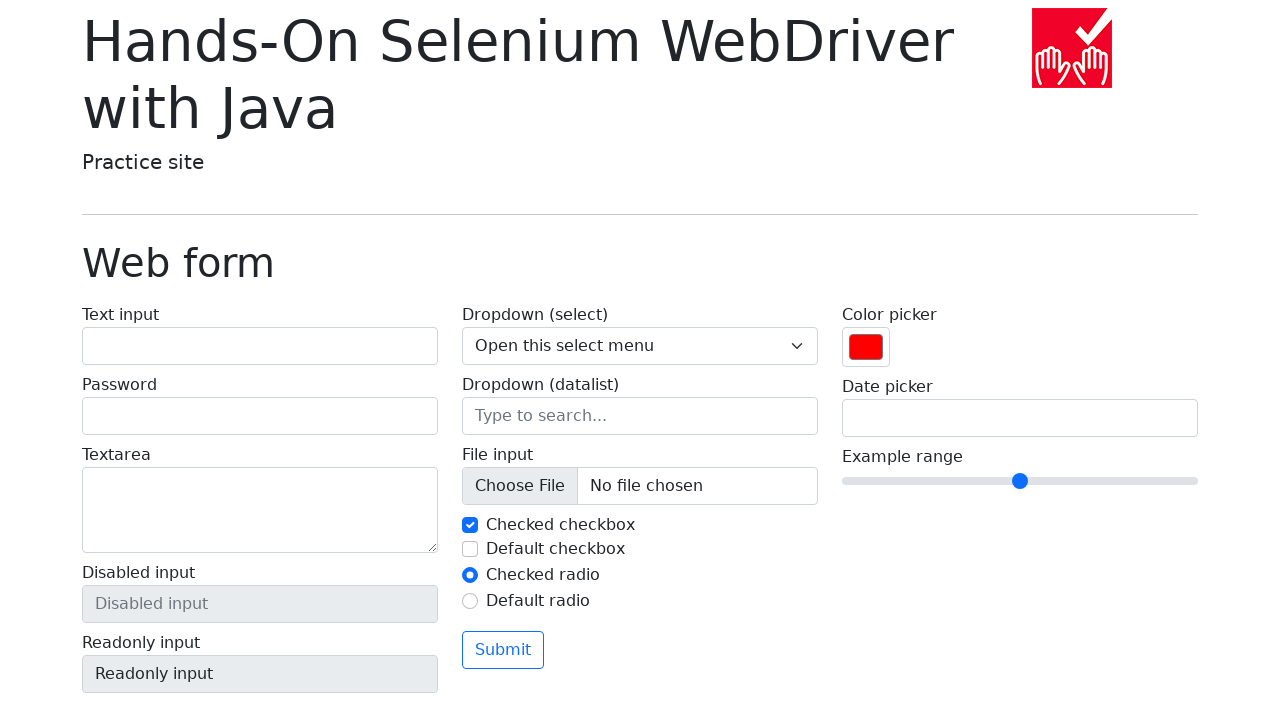